Tests double-click functionality on W3Schools demo page by entering text in the first input field, double-clicking a "Copy Text" button, and verifying the text is copied to the second input field.

Starting URL: https://w3schools.com/tags/tryit.asp?filename=tryhtml5_ev_ondblclick3

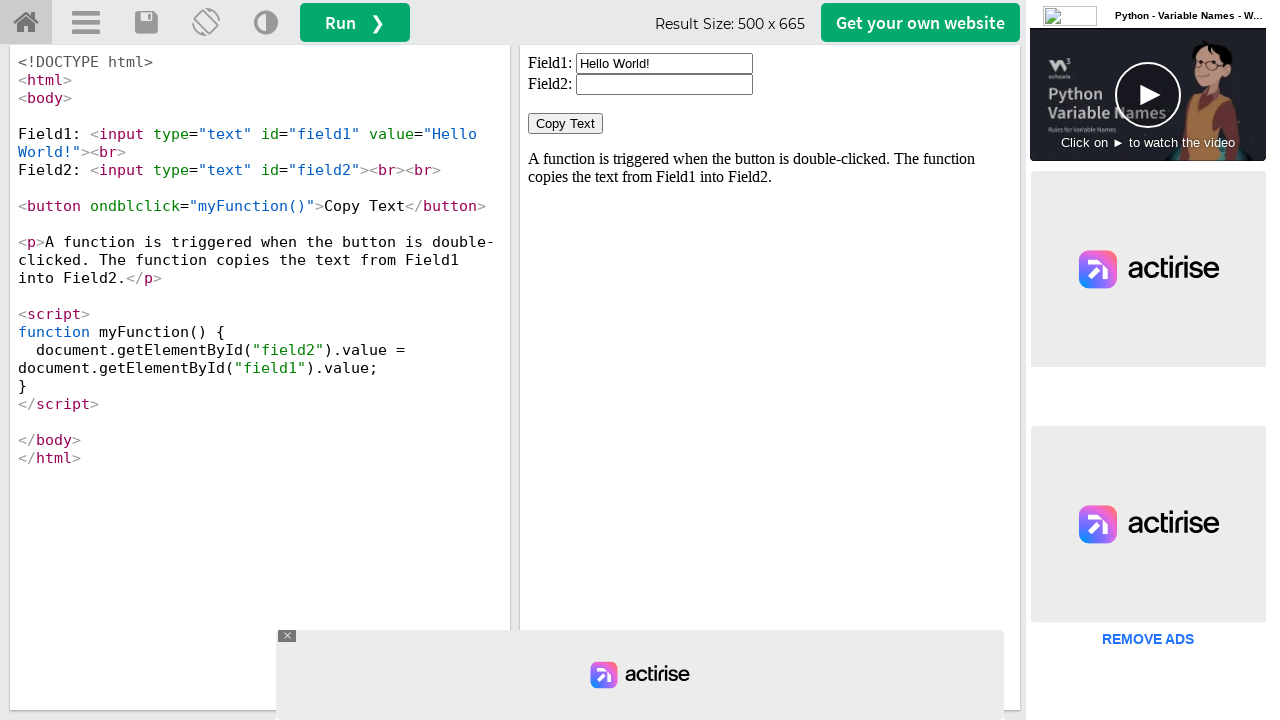

Waited for iframe body to load
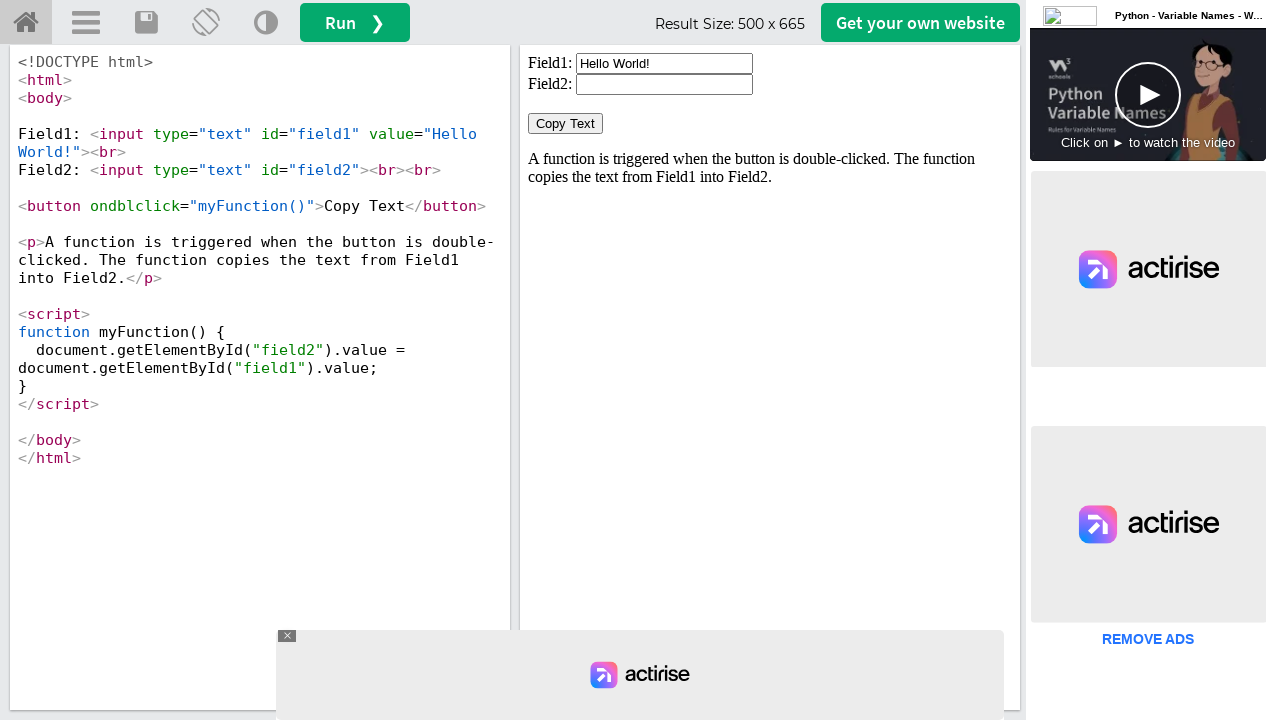

Located iframe for demo content
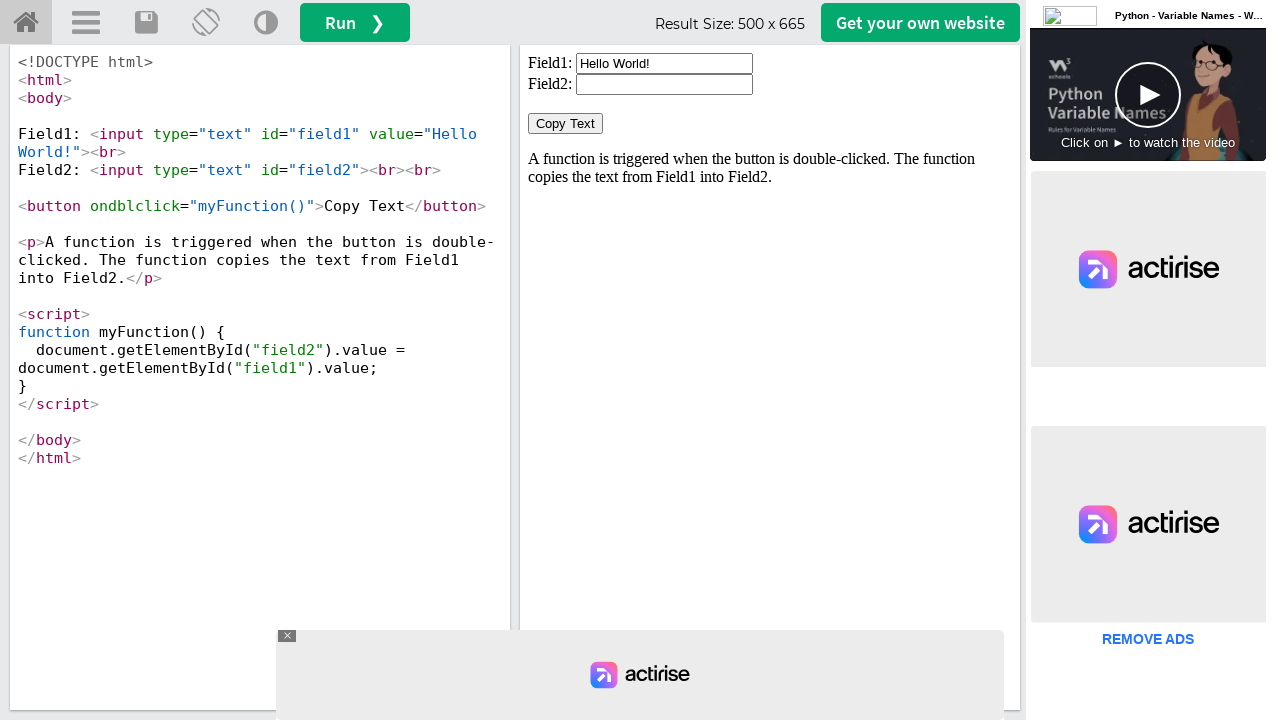

Cleared the first input field on #iframeResult >> internal:control=enter-frame >> input#field1
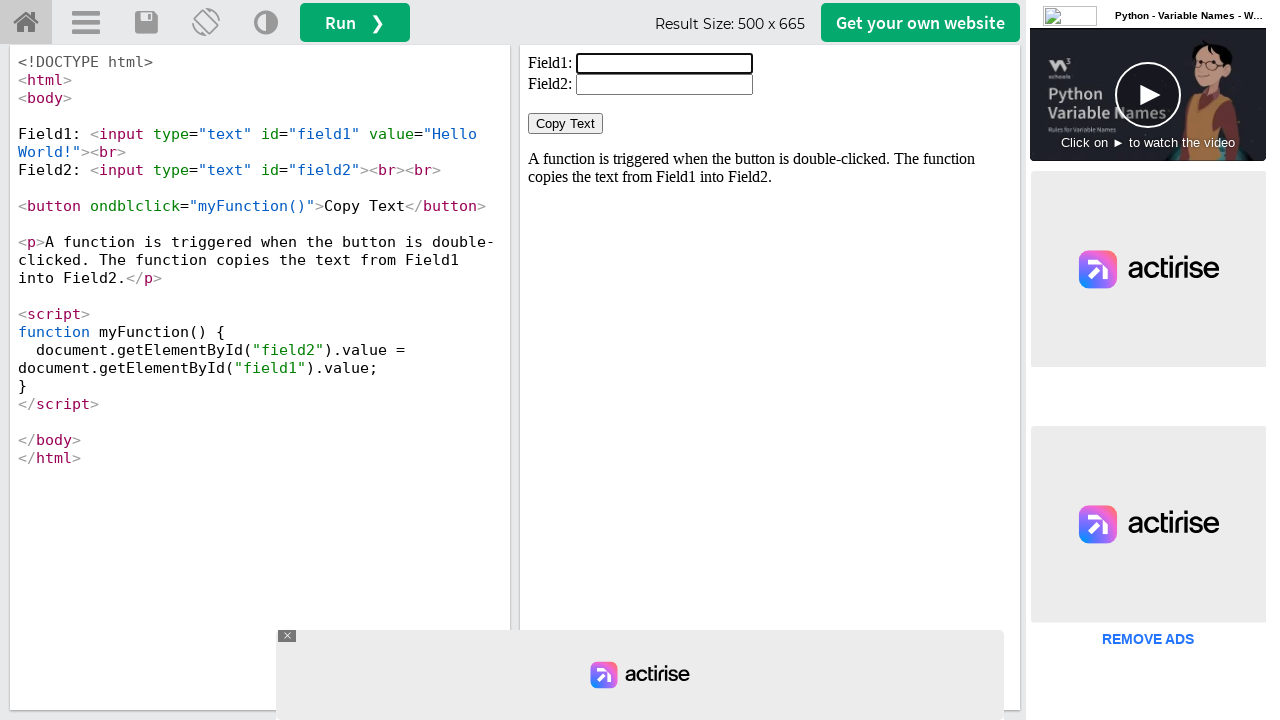

Filled first input field with 'WELCOME' on #iframeResult >> internal:control=enter-frame >> input#field1
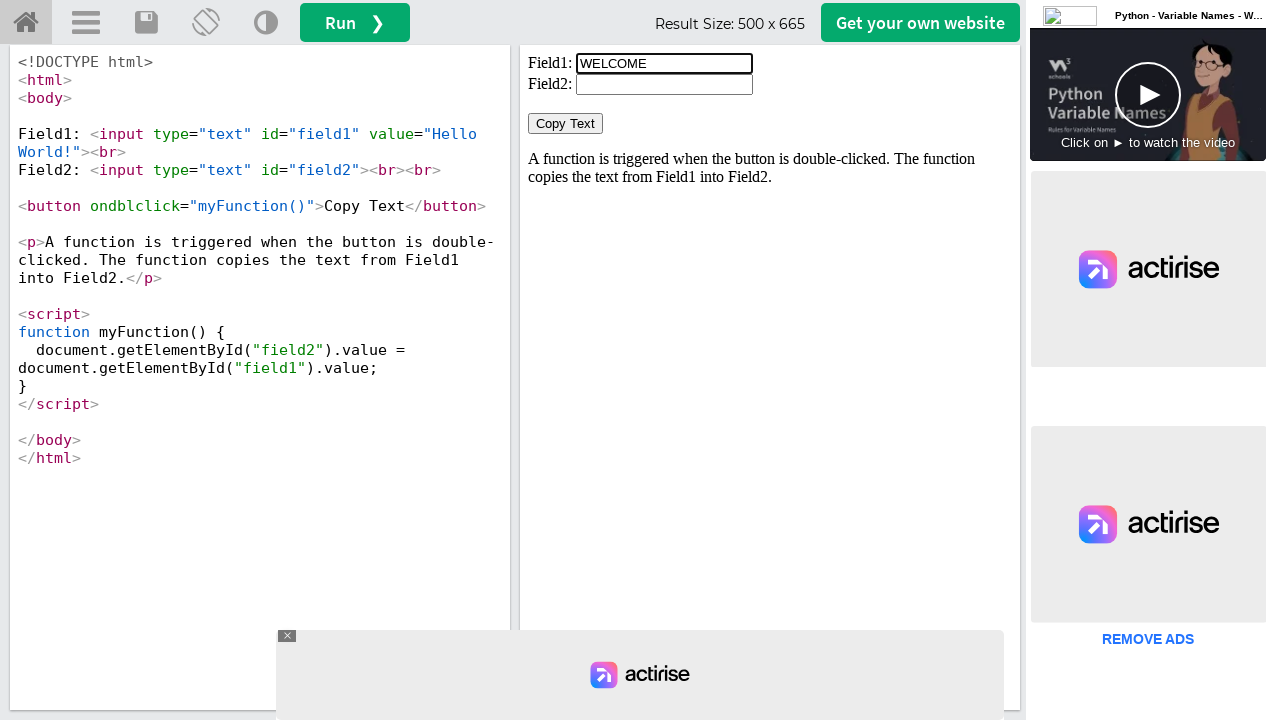

Double-clicked the 'Copy Text' button at (566, 124) on #iframeResult >> internal:control=enter-frame >> button:has-text('Copy Text')
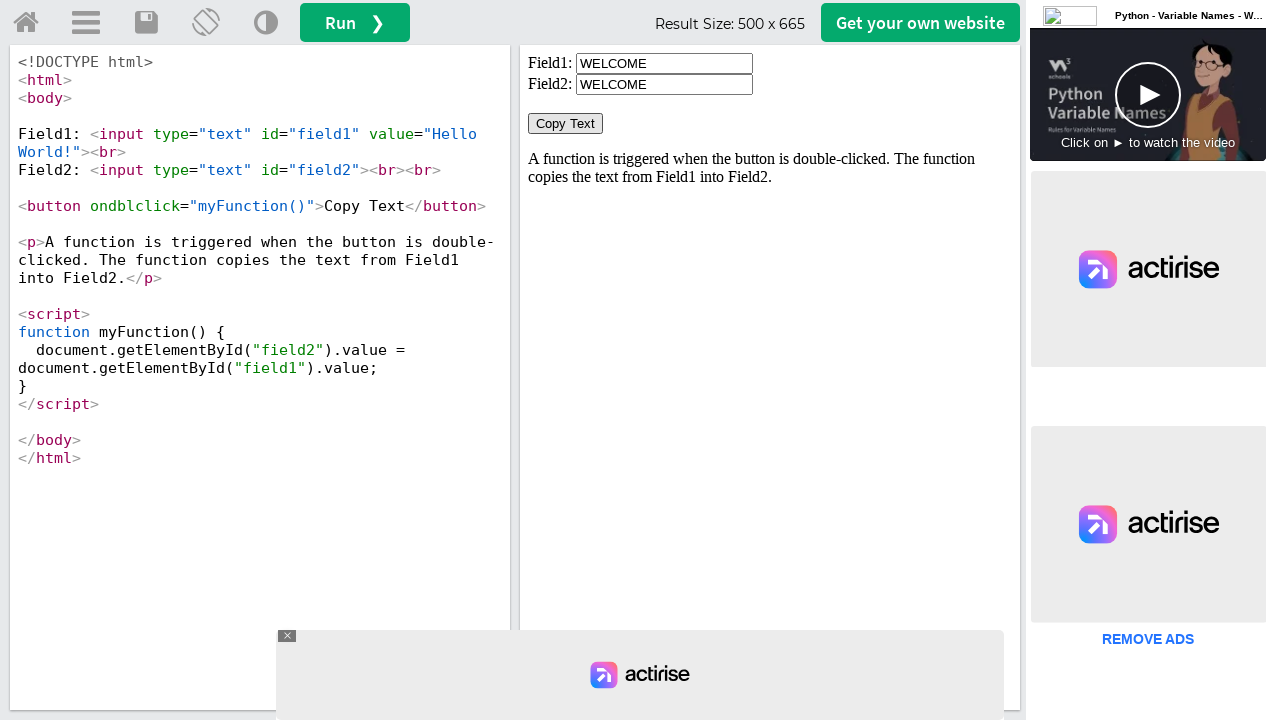

Retrieved value from second input field
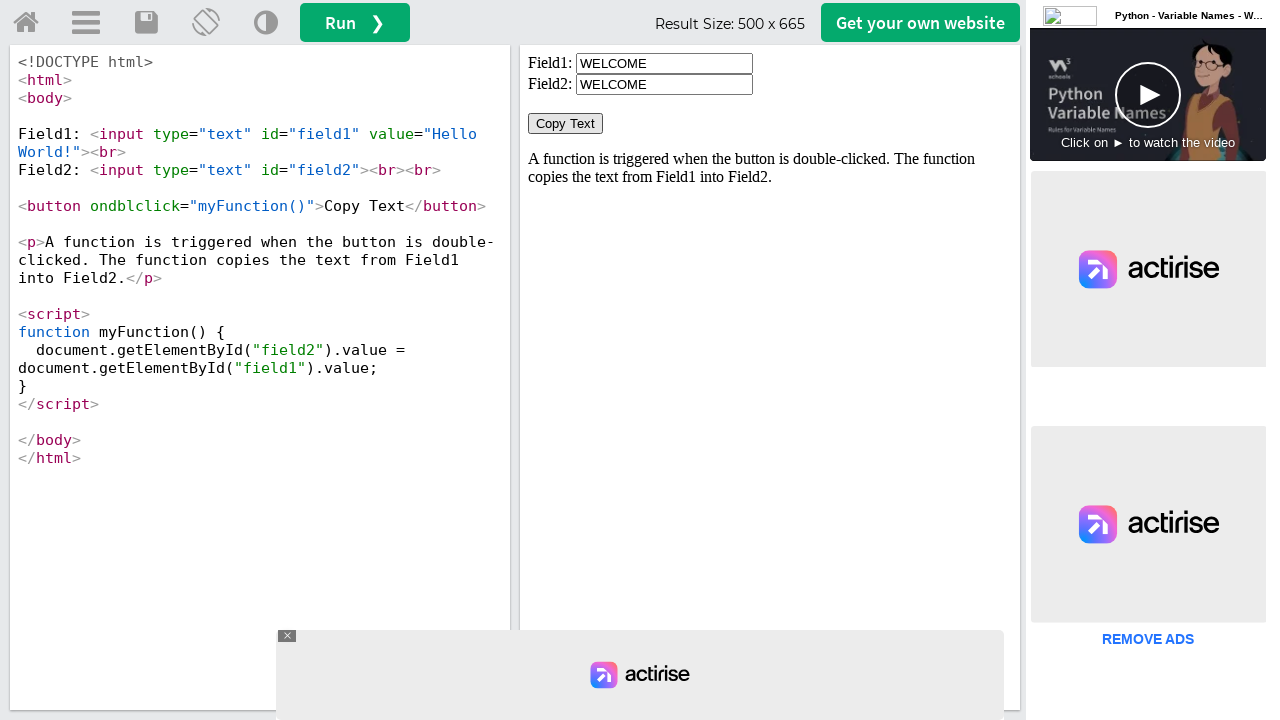

Verified that 'WELCOME' was successfully copied to second input field
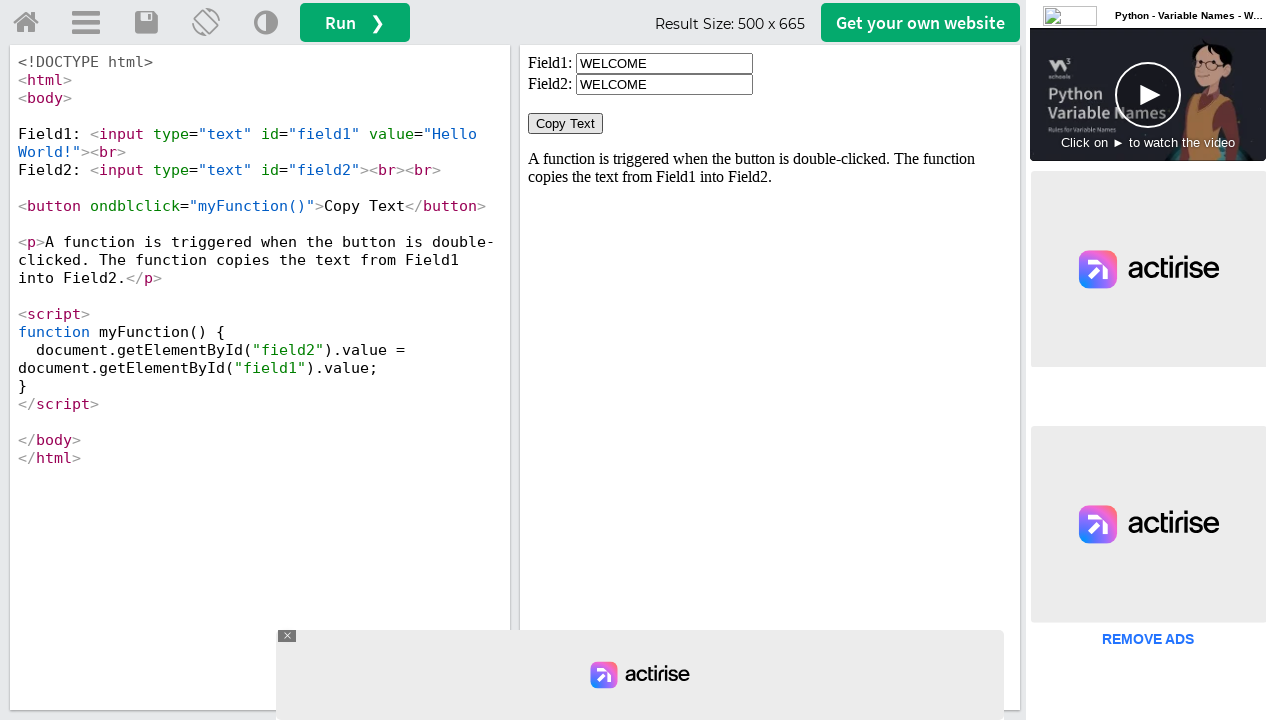

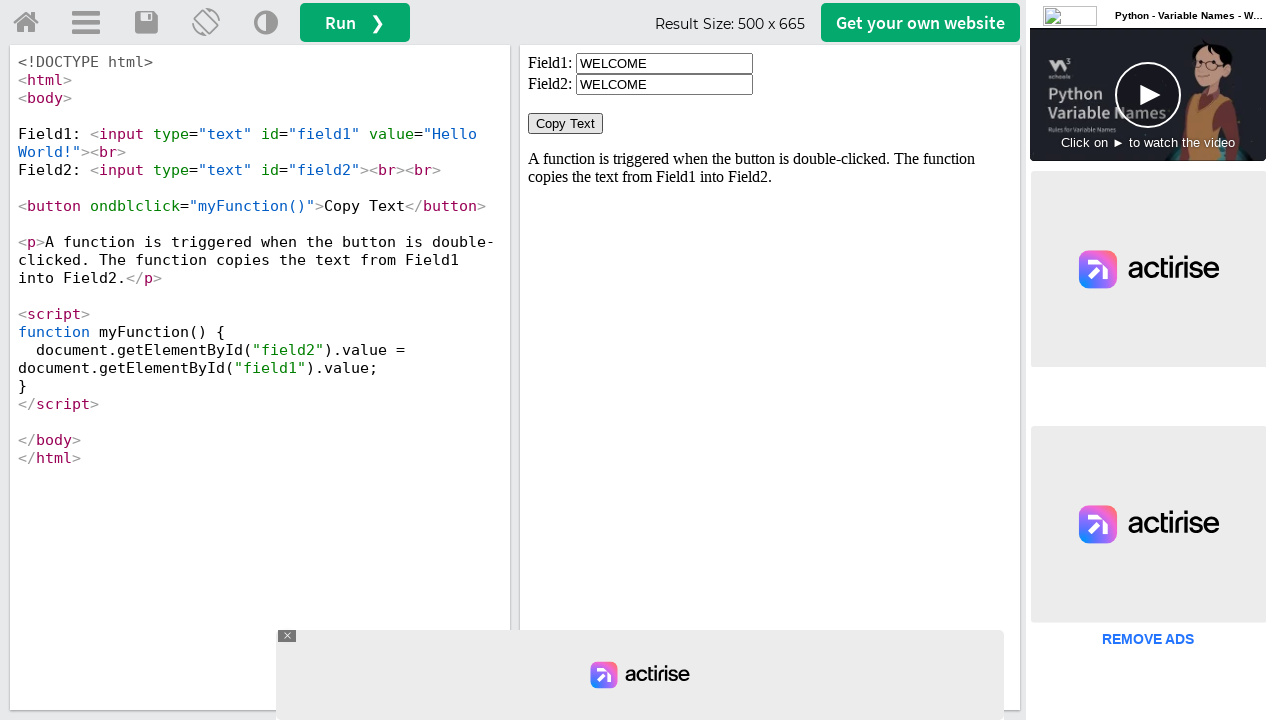